Tests navigation on a football statistics website by clicking the "All matches" button and selecting "Spain" from the country dropdown filter

Starting URL: https://www.adamchoi.co.uk/teamgoals/detailed

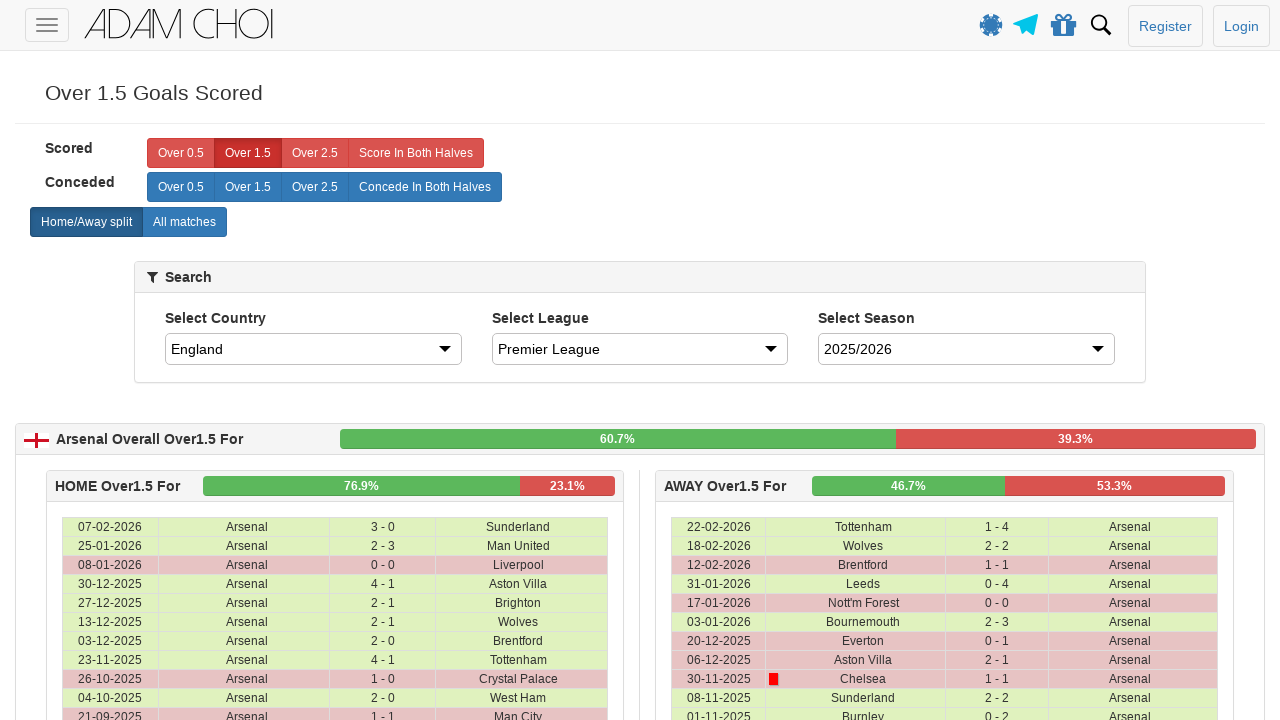

Clicked 'All matches' button at (184, 222) on xpath=//label[@analytics-event="All matches"]
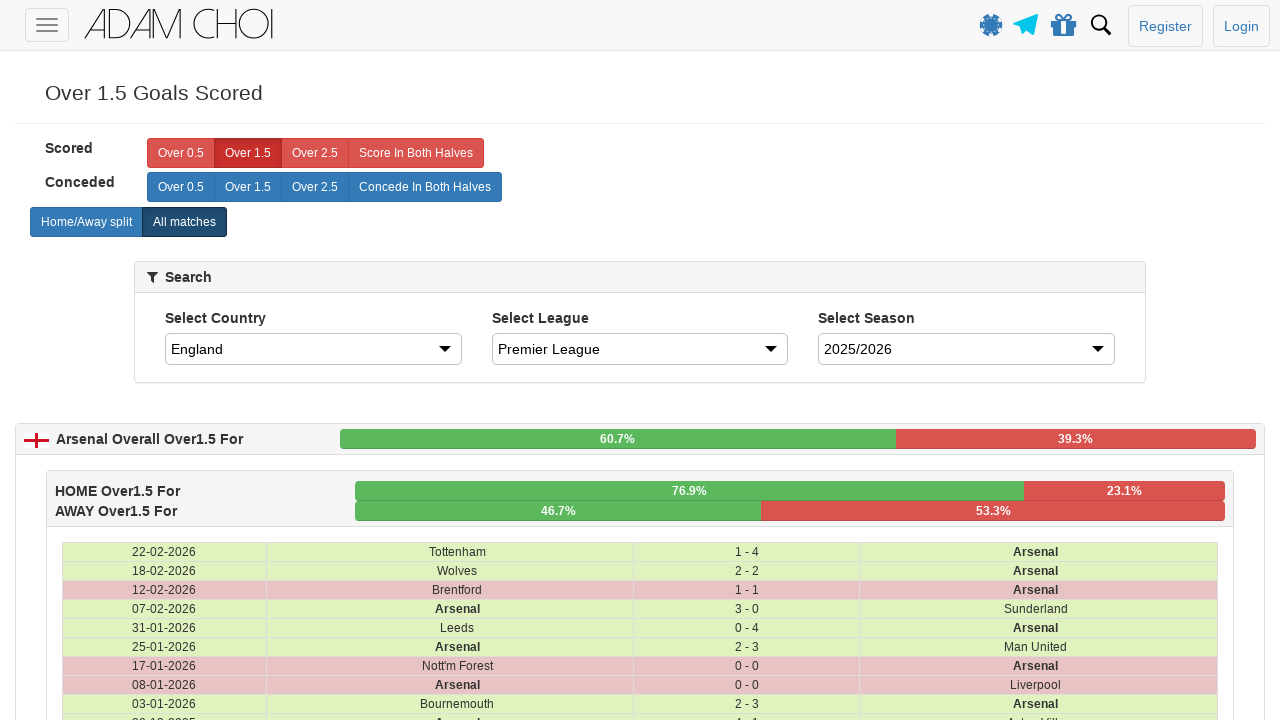

Waited 2 seconds for page to load
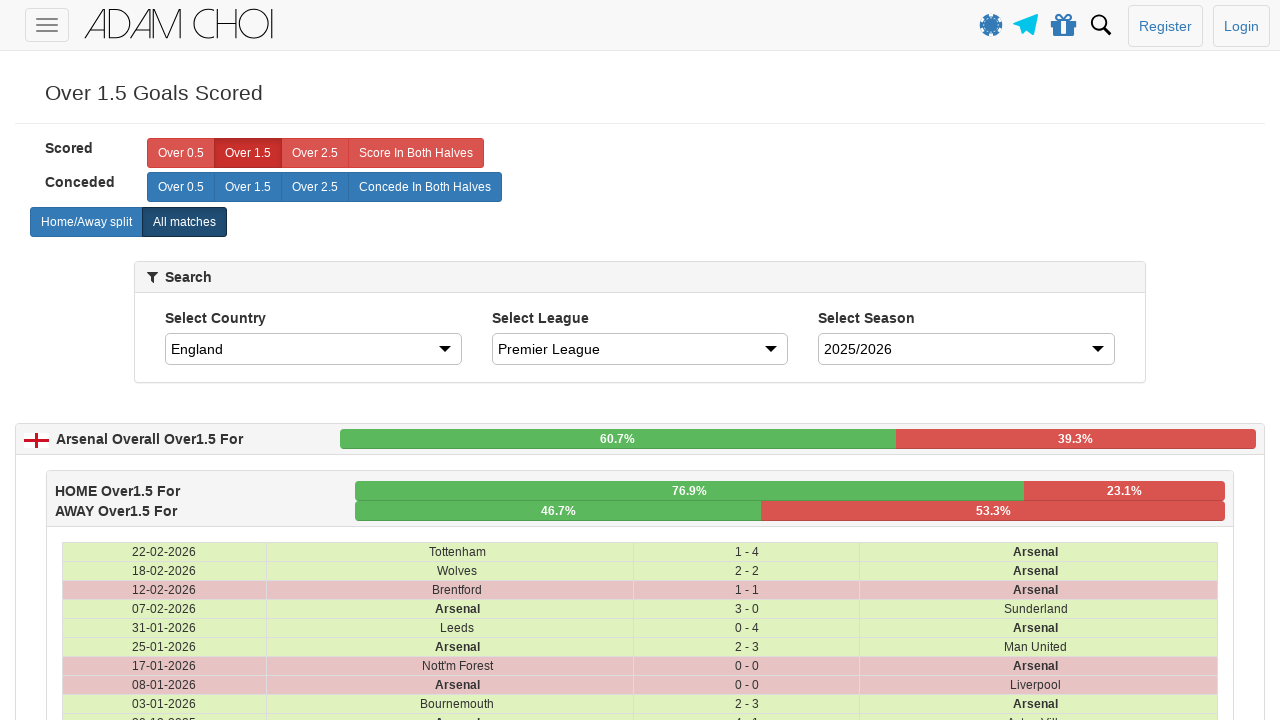

Selected 'Spain' from country dropdown filter on #country
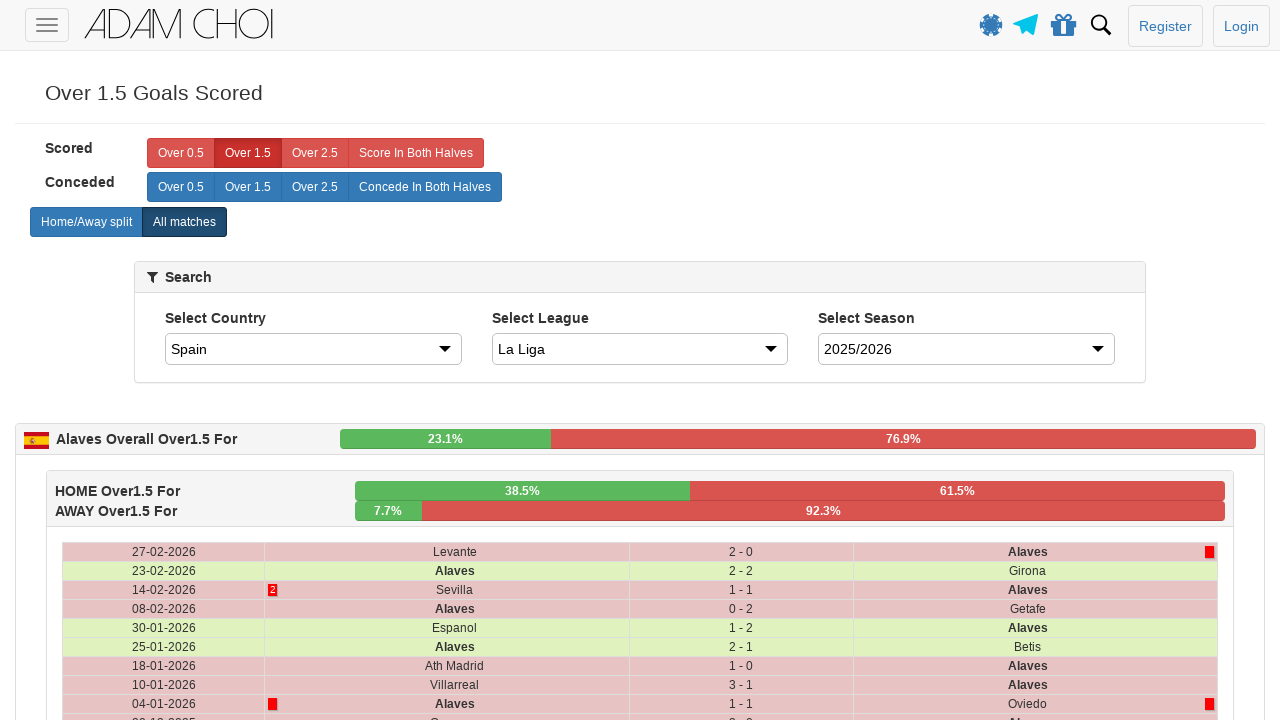

Filtered results loaded with match data
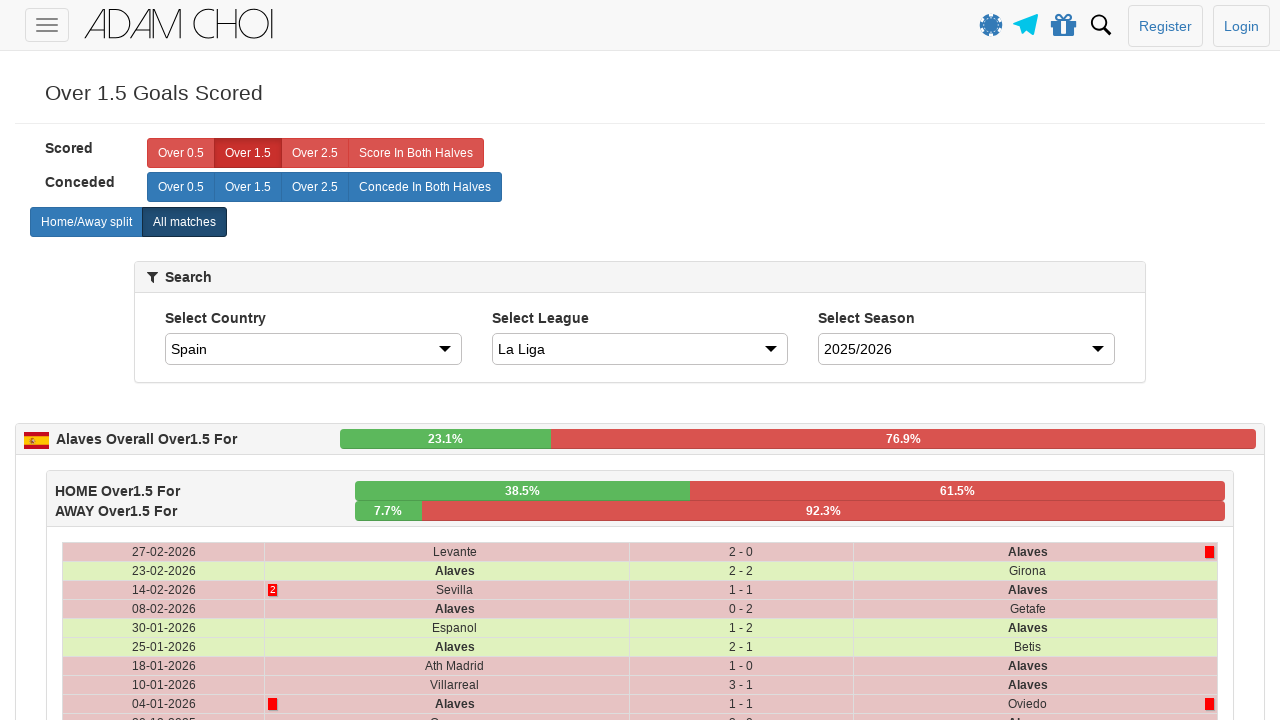

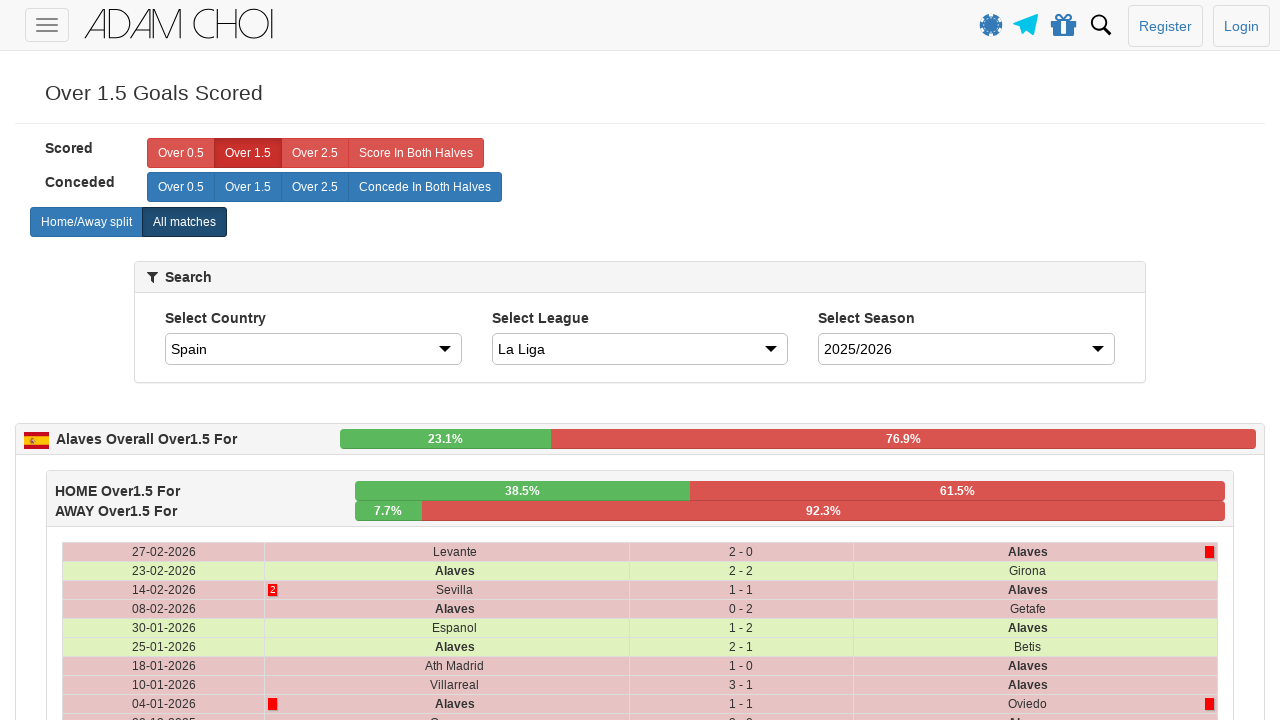